Opens the demo shop homepage and verifies the page title contains "ONESHORE"

Starting URL: https://shop.one-shore.com

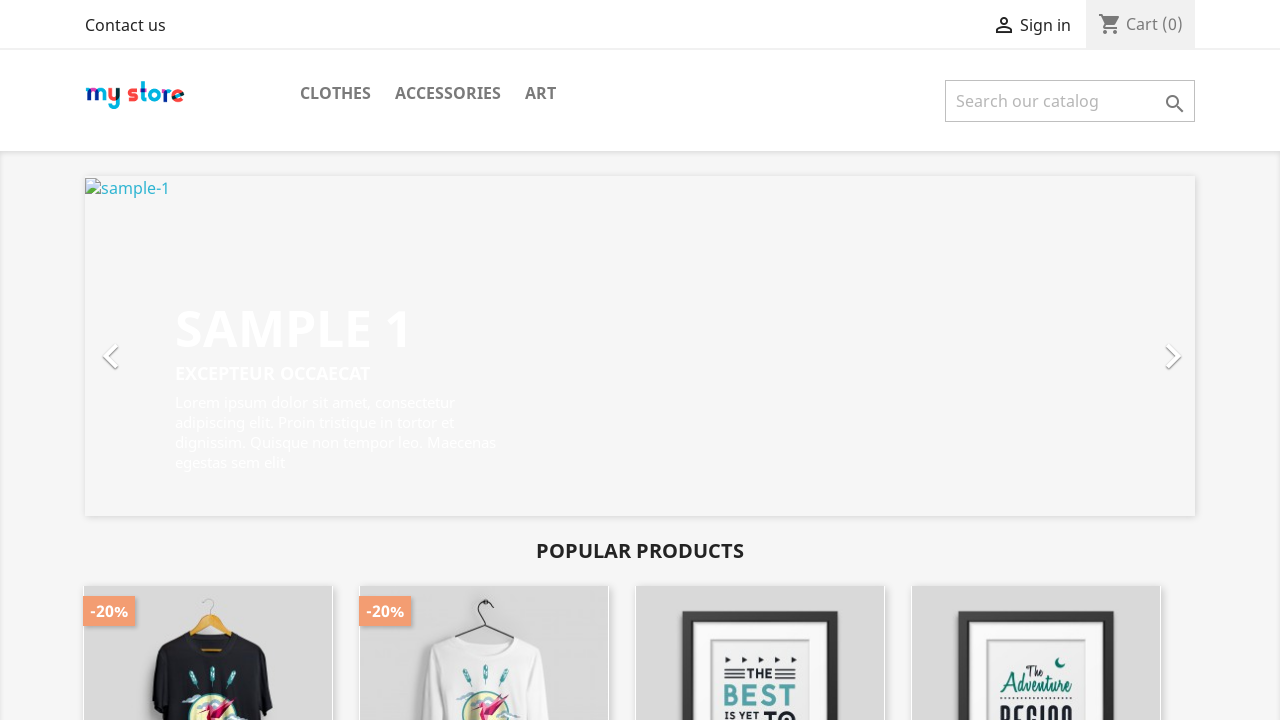

Waited for page to reach domcontentloaded state
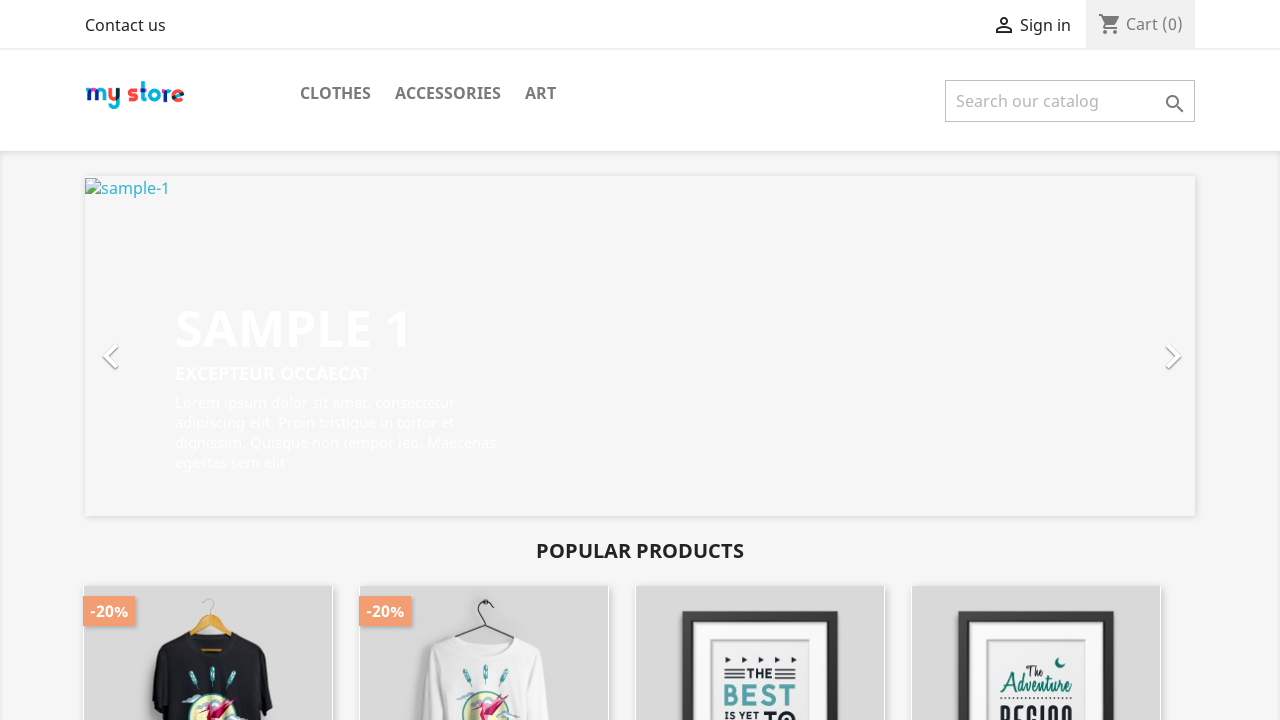

Verified page title contains 'ONESHORE'
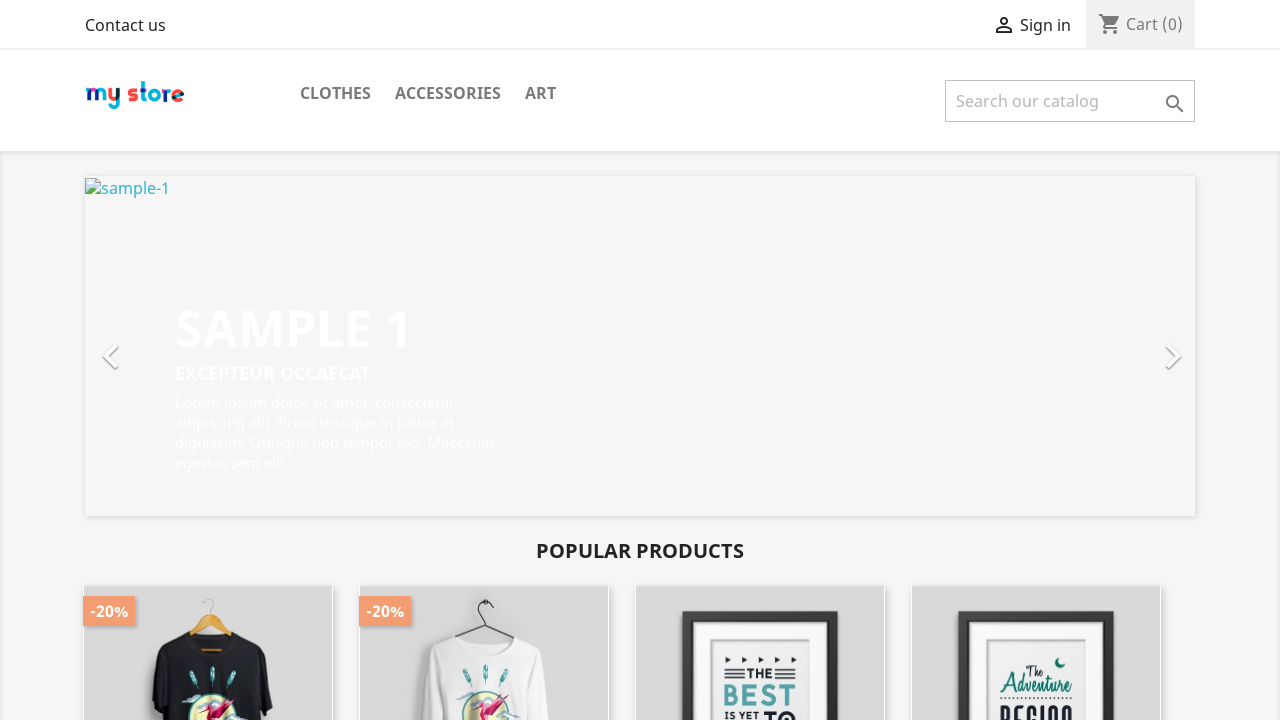

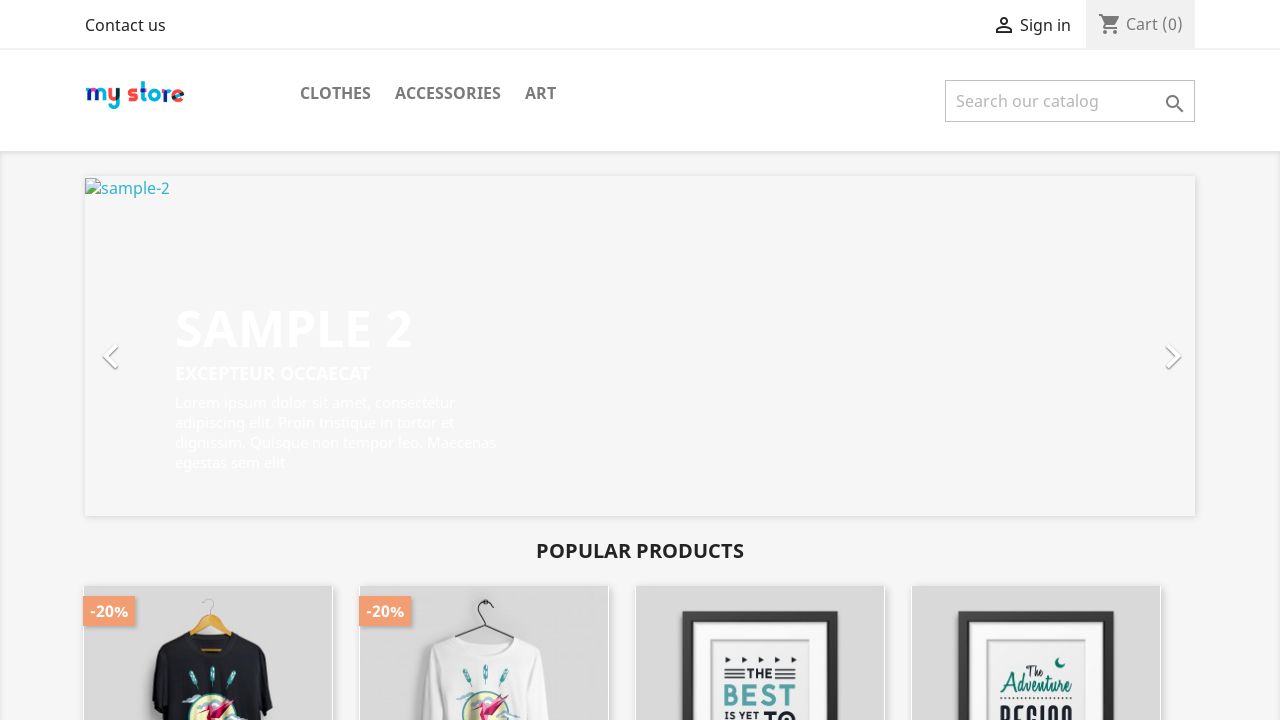